Navigates to a text comparison website, retrieves the page title, and maximizes the browser window

Starting URL: https://text-compare.com/

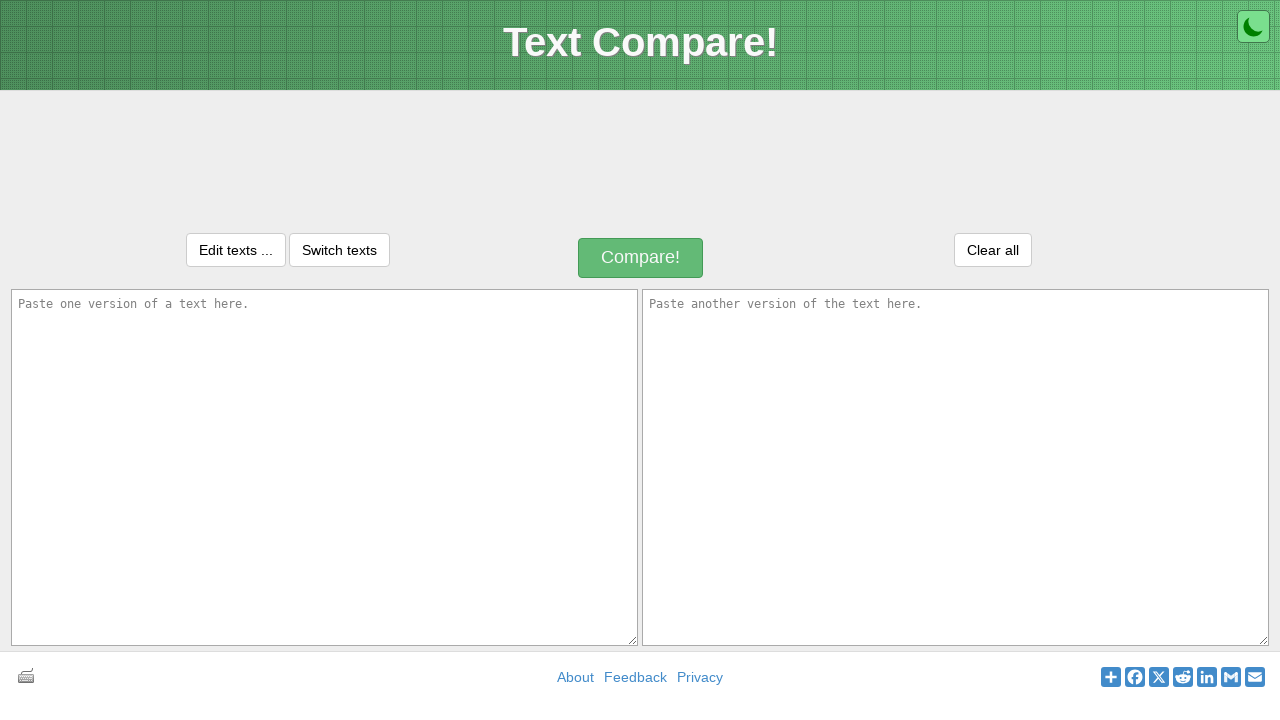

Retrieved and printed page title
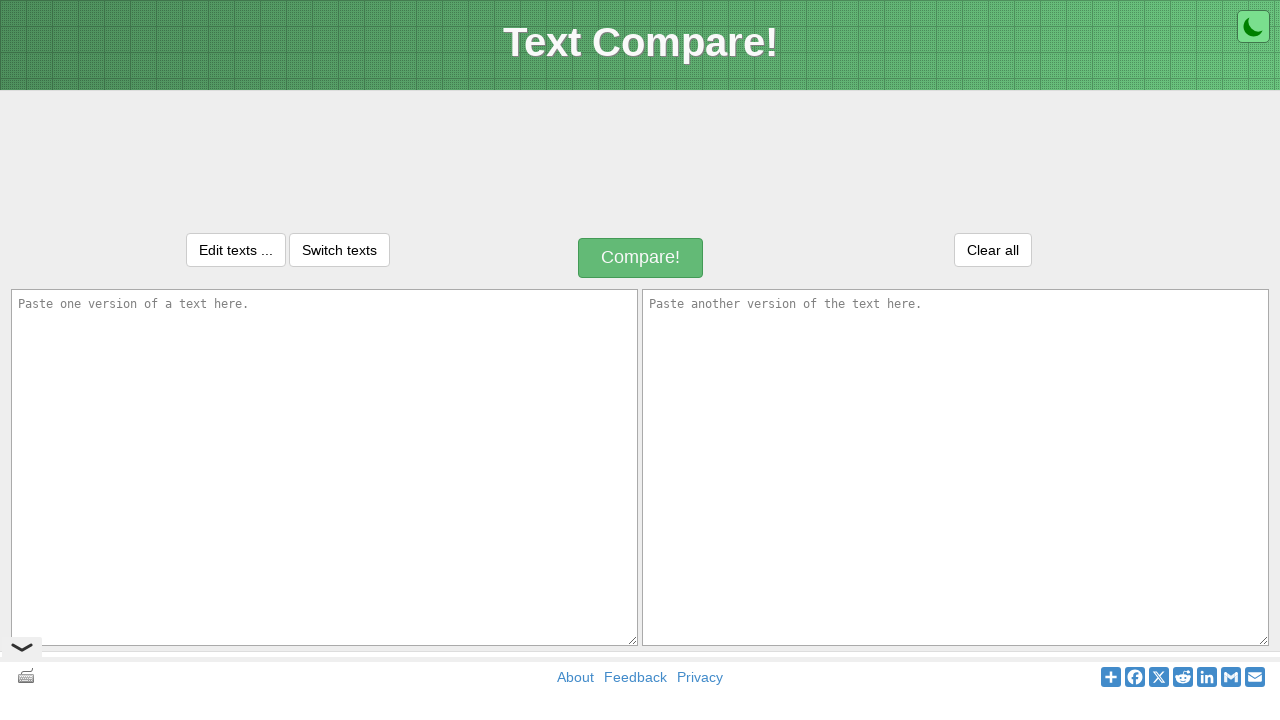

Waited for page to reach domcontentloaded state
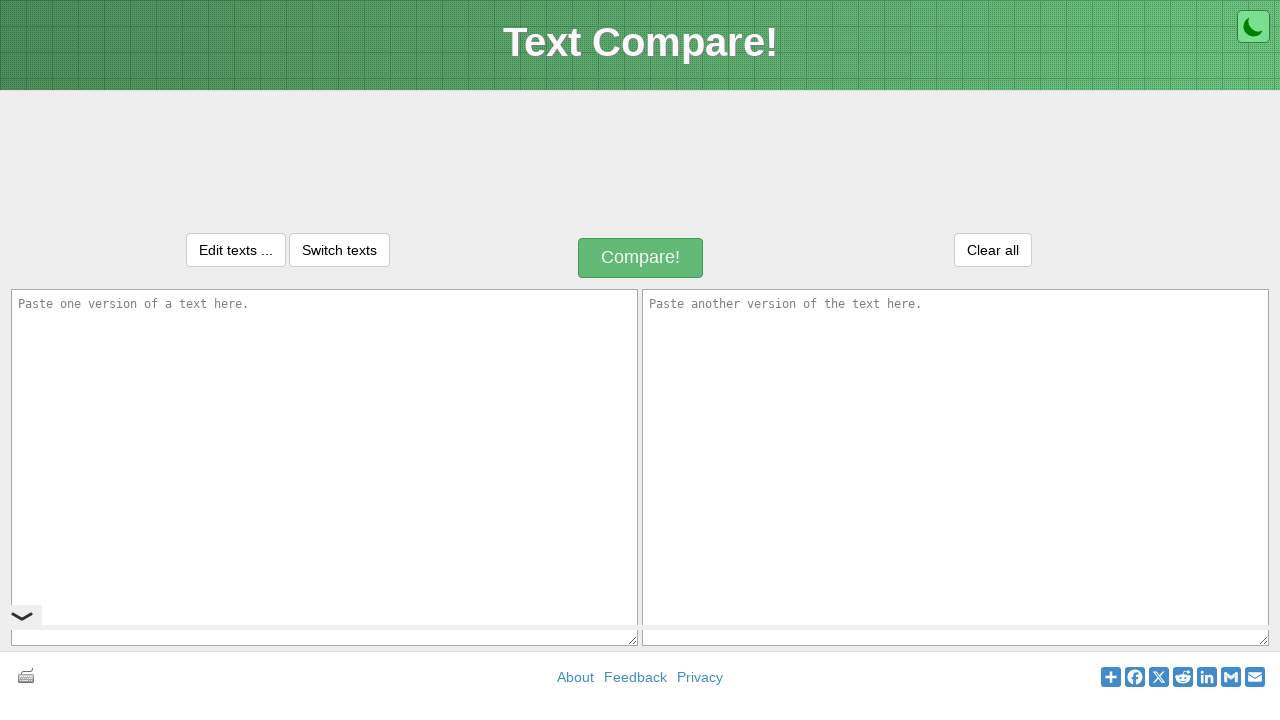

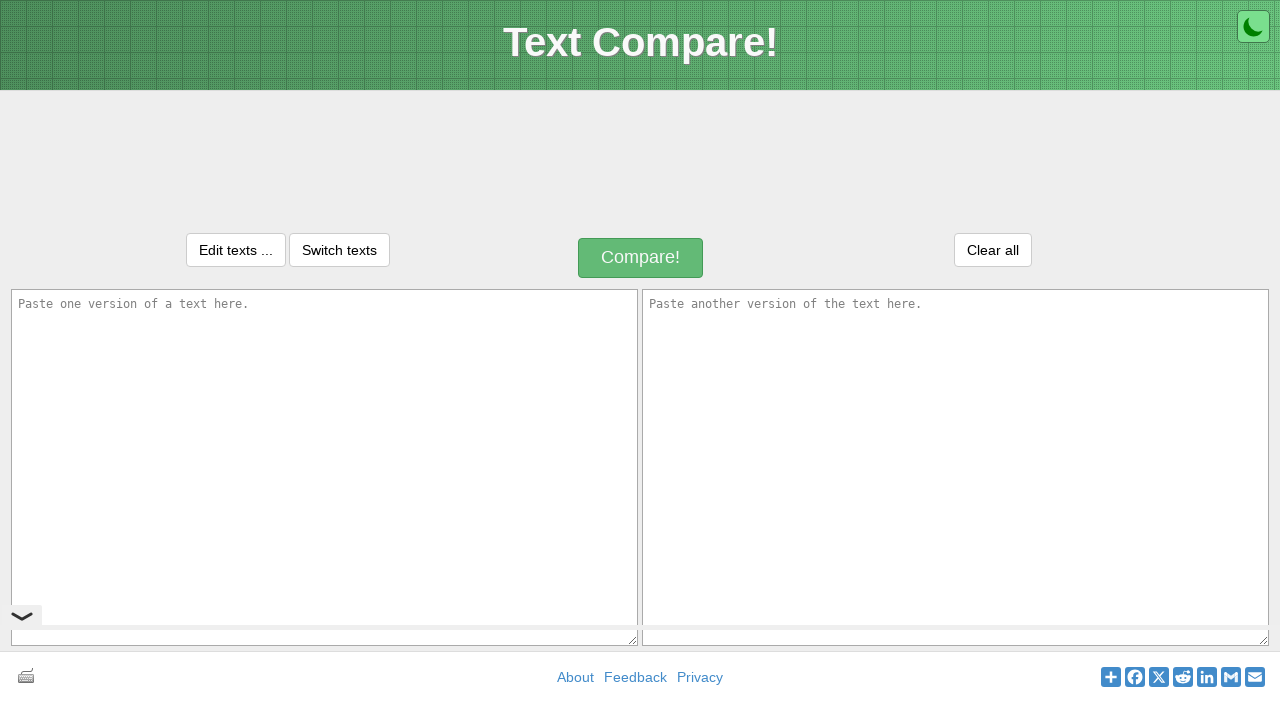